Tests a data types form by filling all fields (first name, last name, address, email, phone, city, country, job position, company) while leaving zip code empty, then submits the form and verifies that filled fields show success styling while the empty zip code field shows error styling.

Starting URL: https://bonigarcia.dev/selenium-webdriver-java/data-types.html

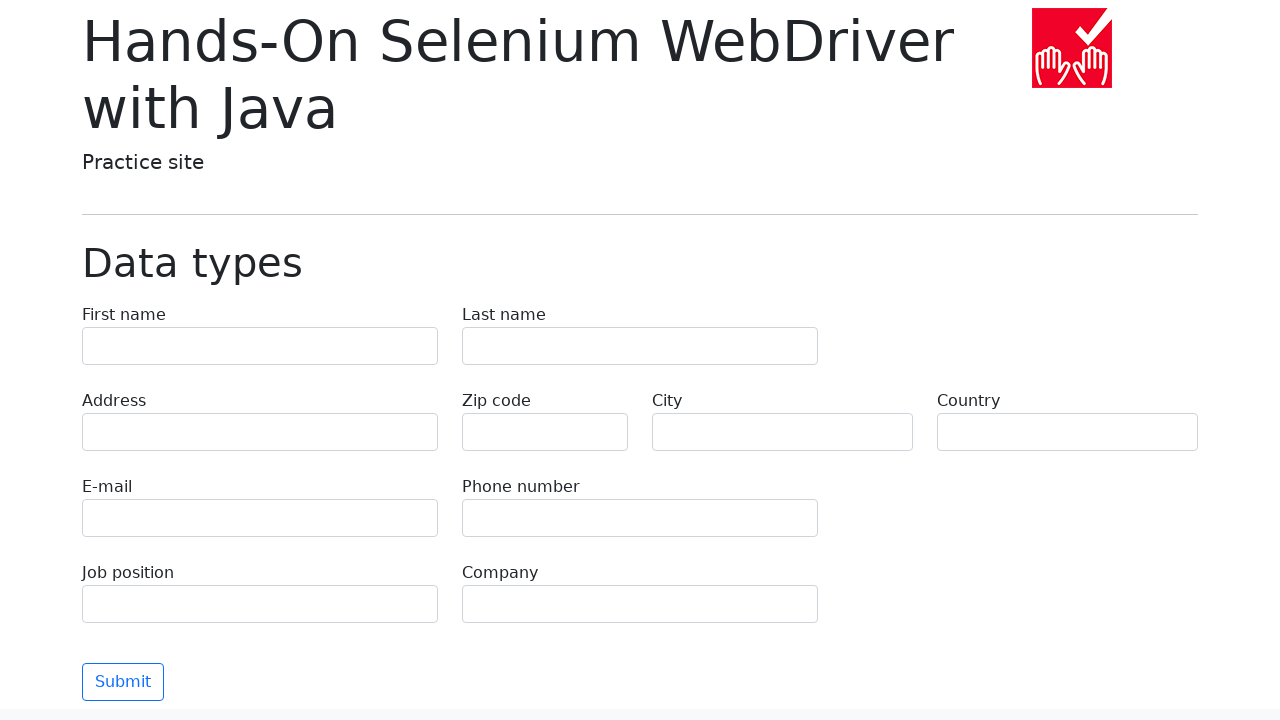

Waited for field 'first-name' to be available
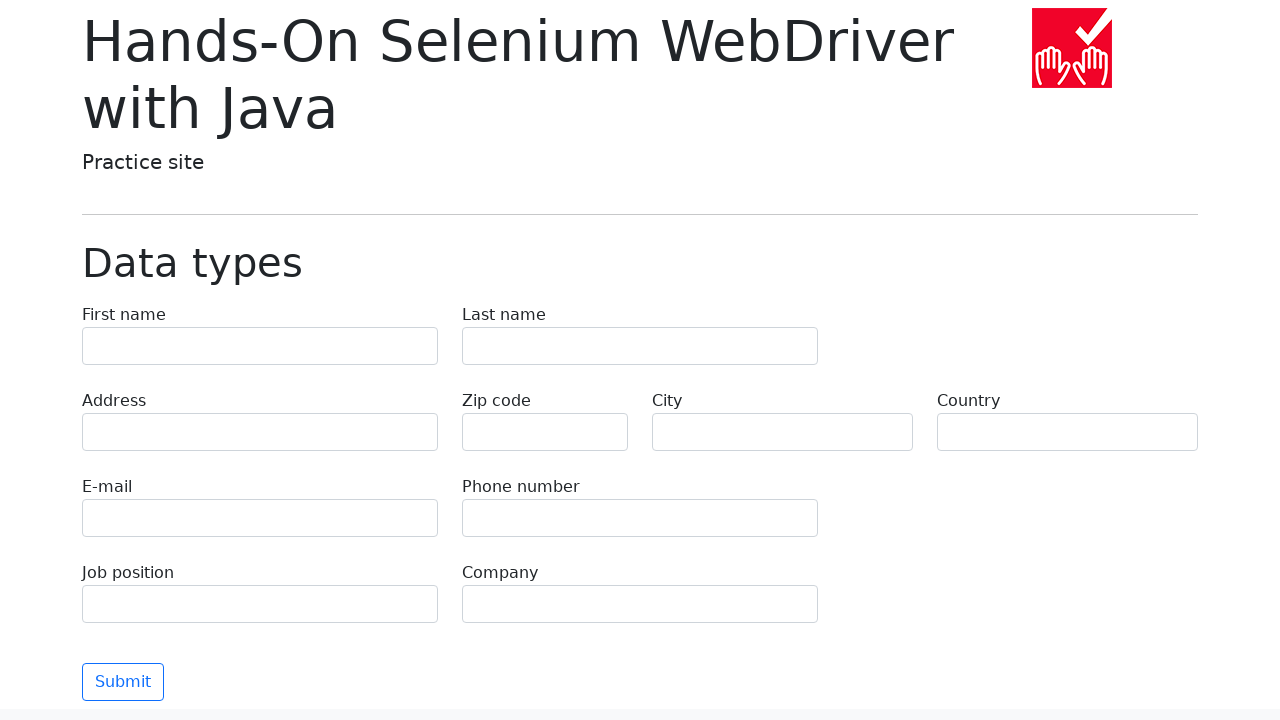

Filled field 'first-name' with value: 'Иван' on input[name='first-name']
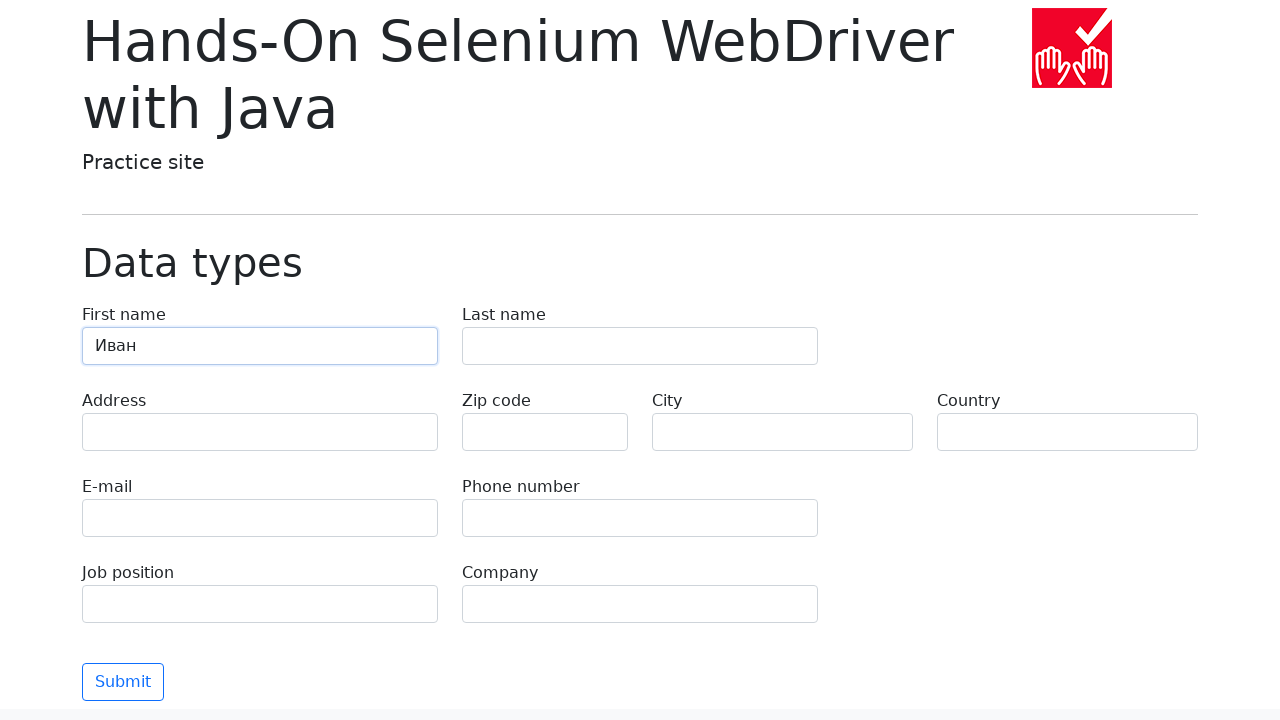

Waited for field 'last-name' to be available
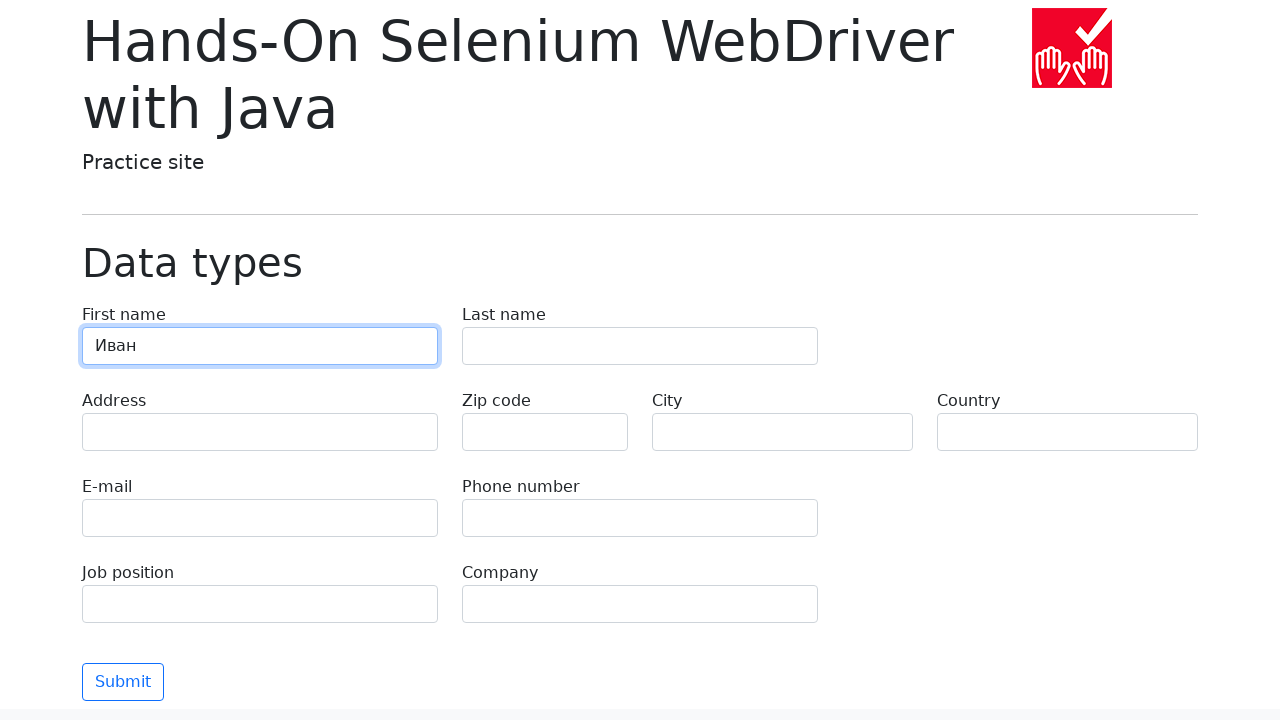

Filled field 'last-name' with value: 'Петров' on input[name='last-name']
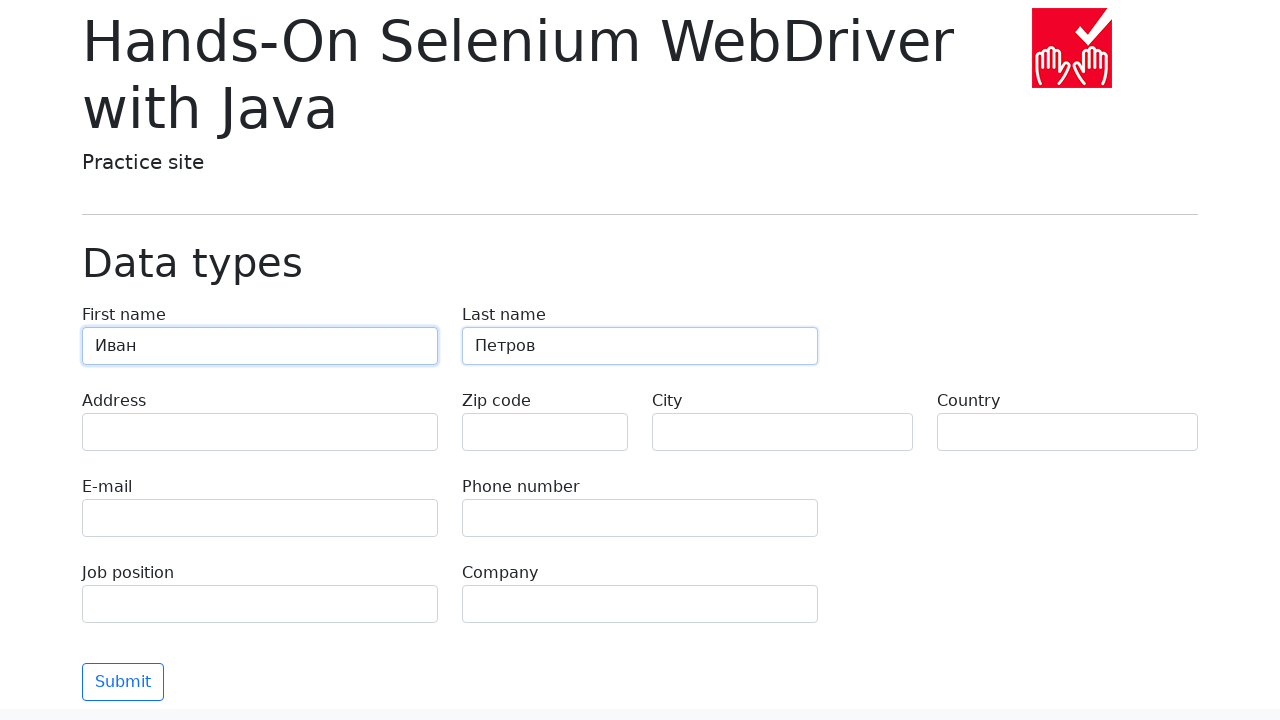

Waited for field 'address' to be available
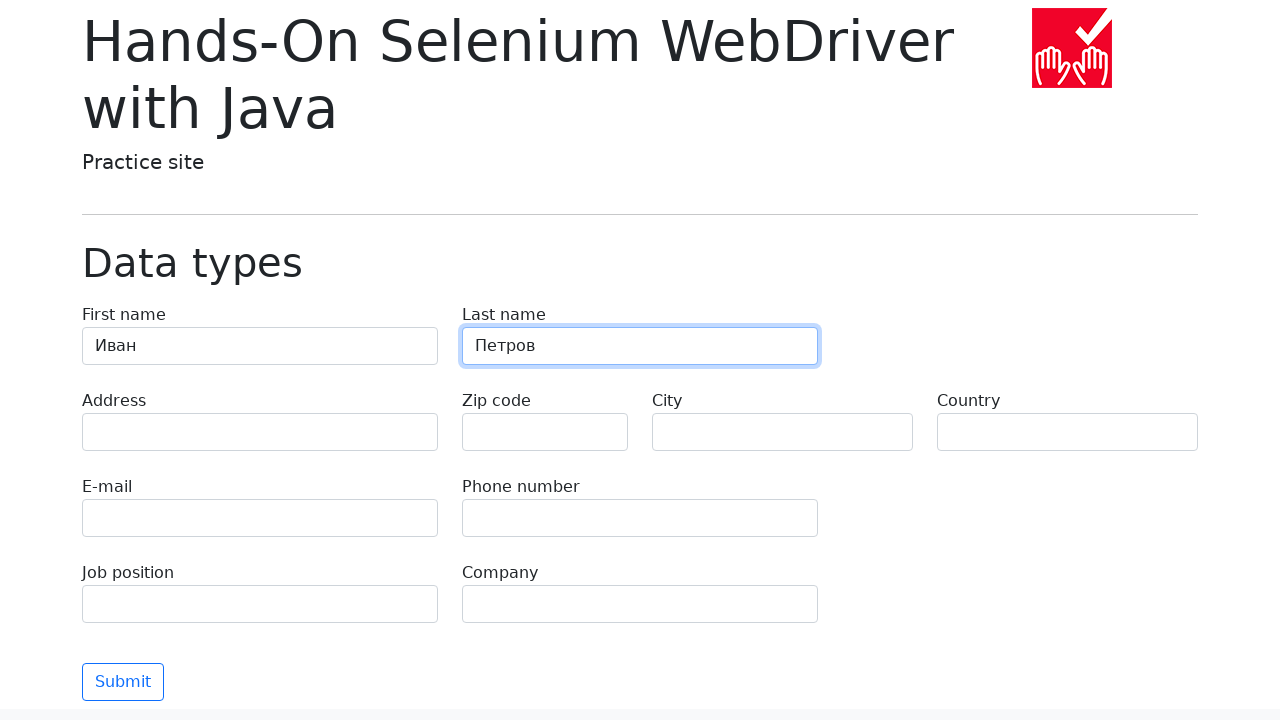

Filled field 'address' with value: 'Ленина, 55-3' on input[name='address']
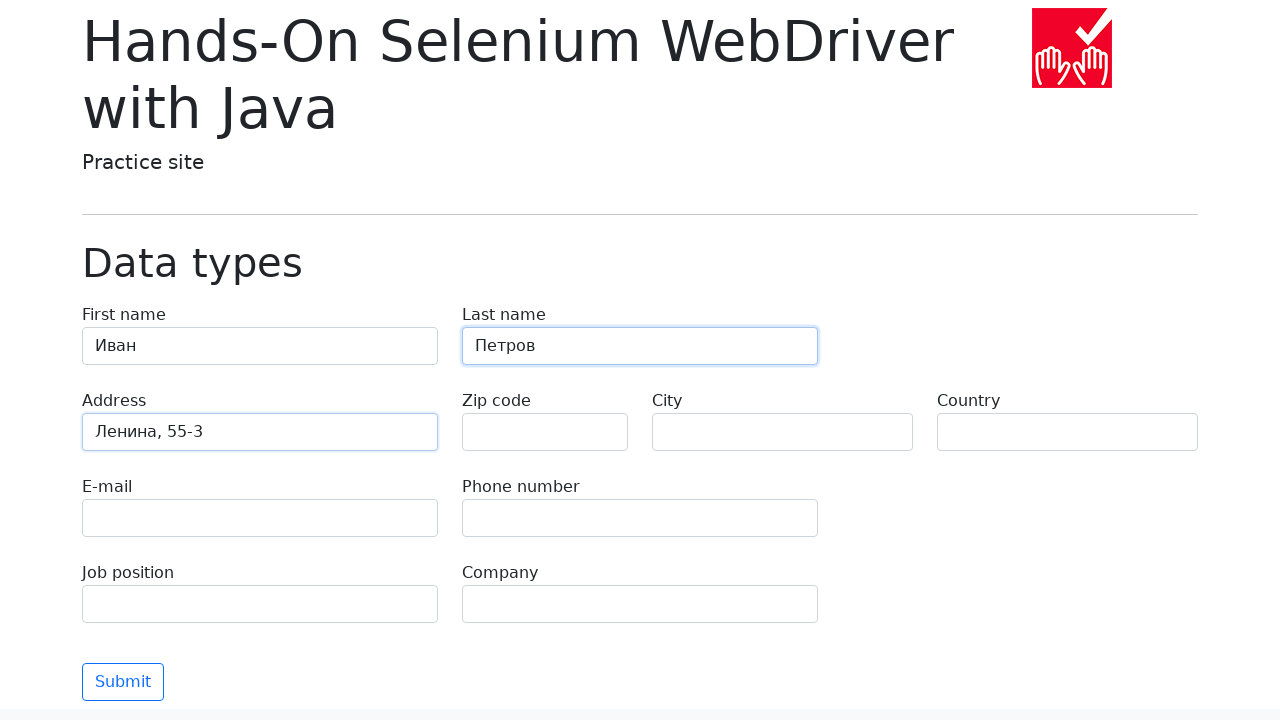

Waited for field 'e-mail' to be available
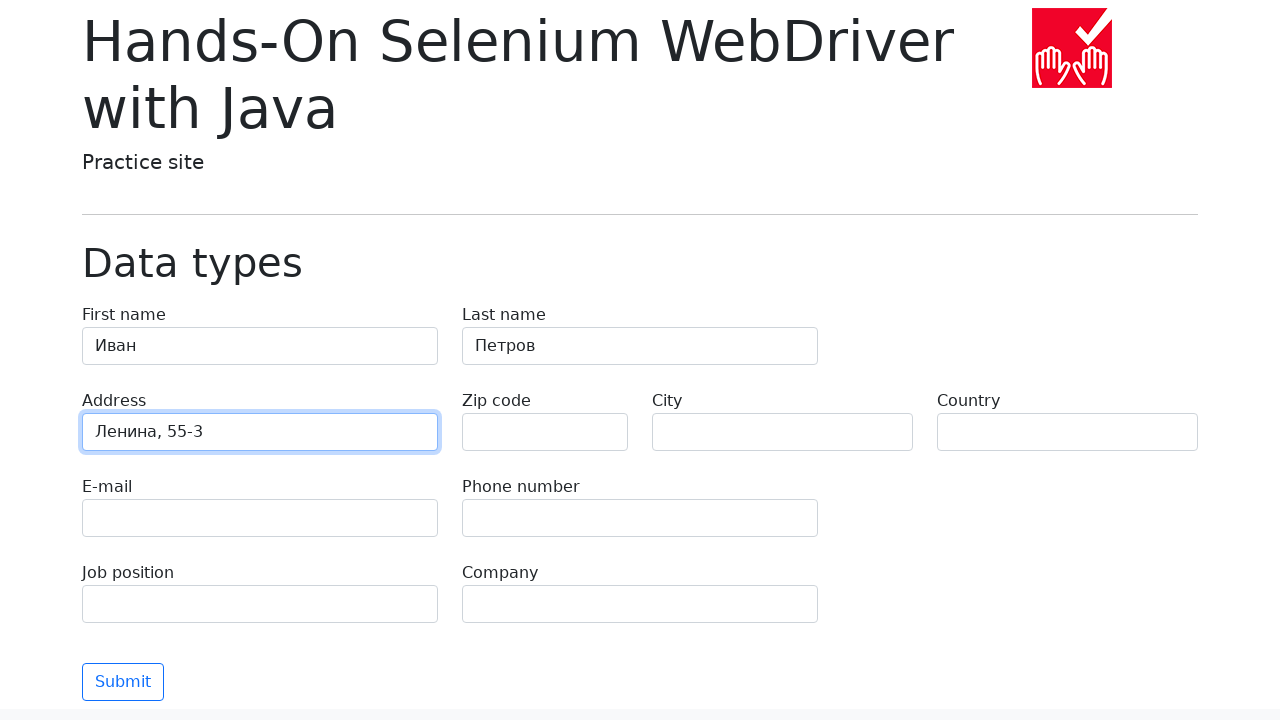

Filled field 'e-mail' with value: 'test@skypro.com' on input[name='e-mail']
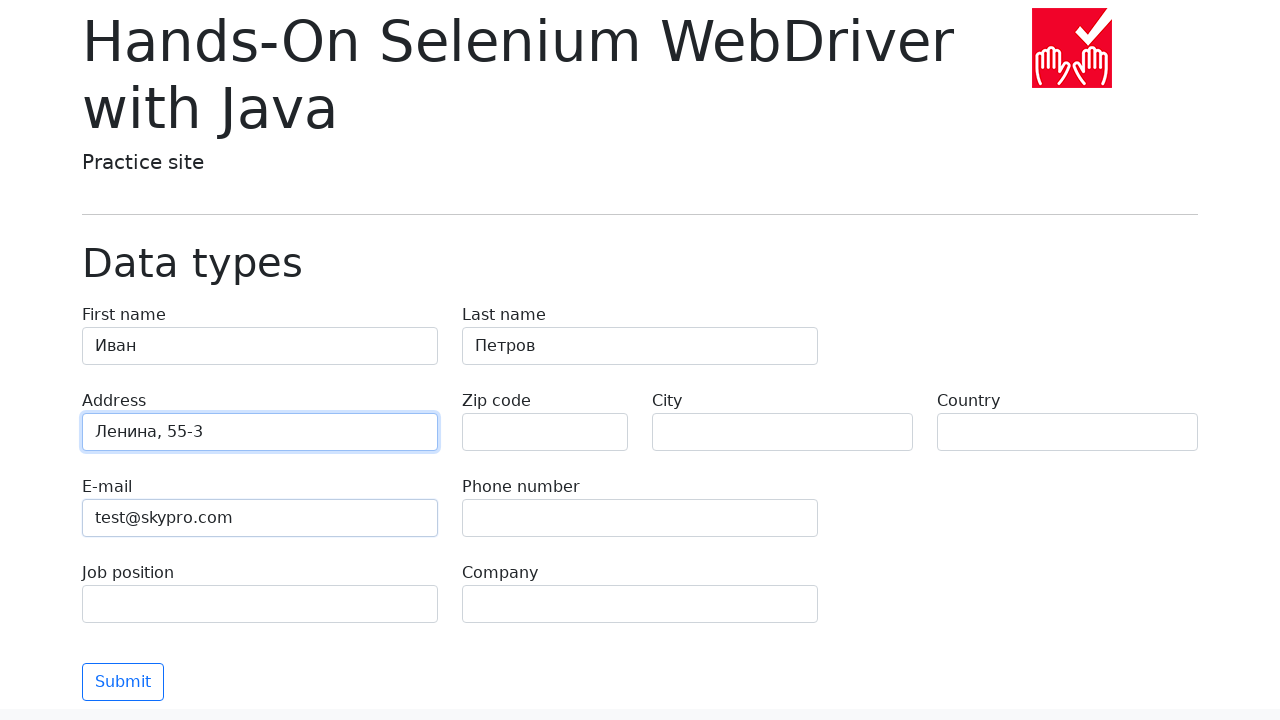

Waited for field 'phone' to be available
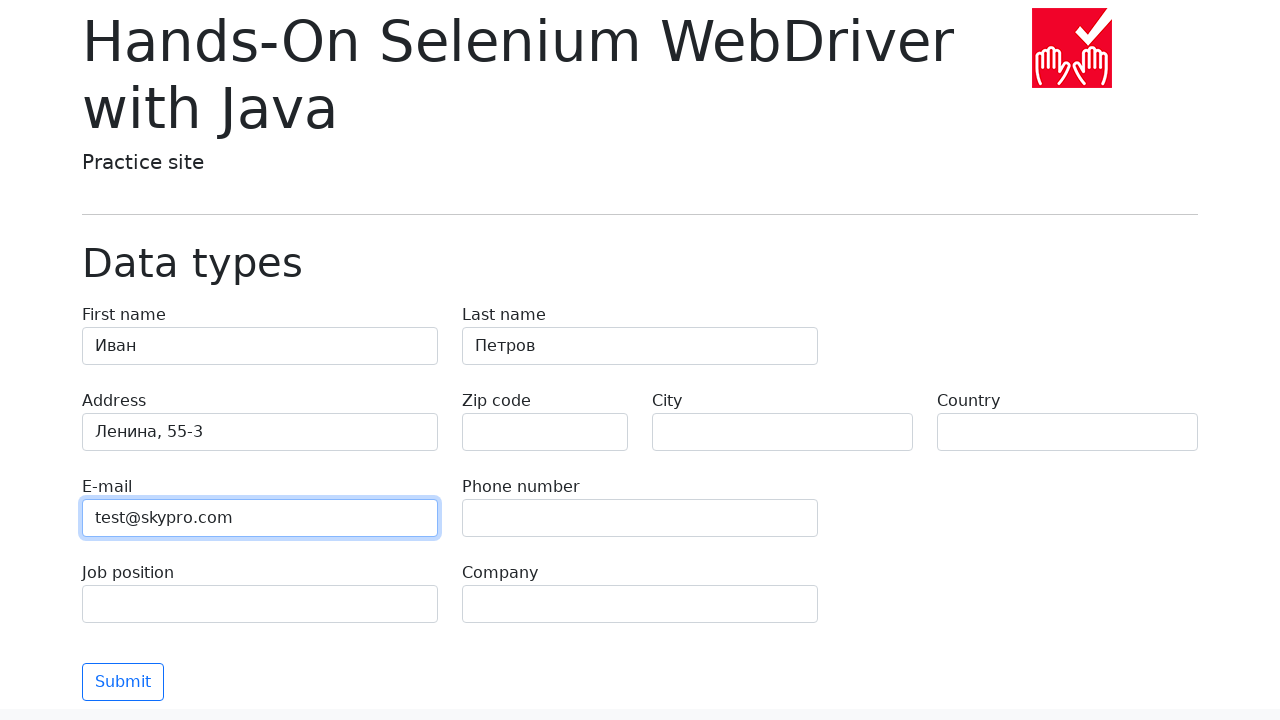

Filled field 'phone' with value: '+7985899998787' on input[name='phone']
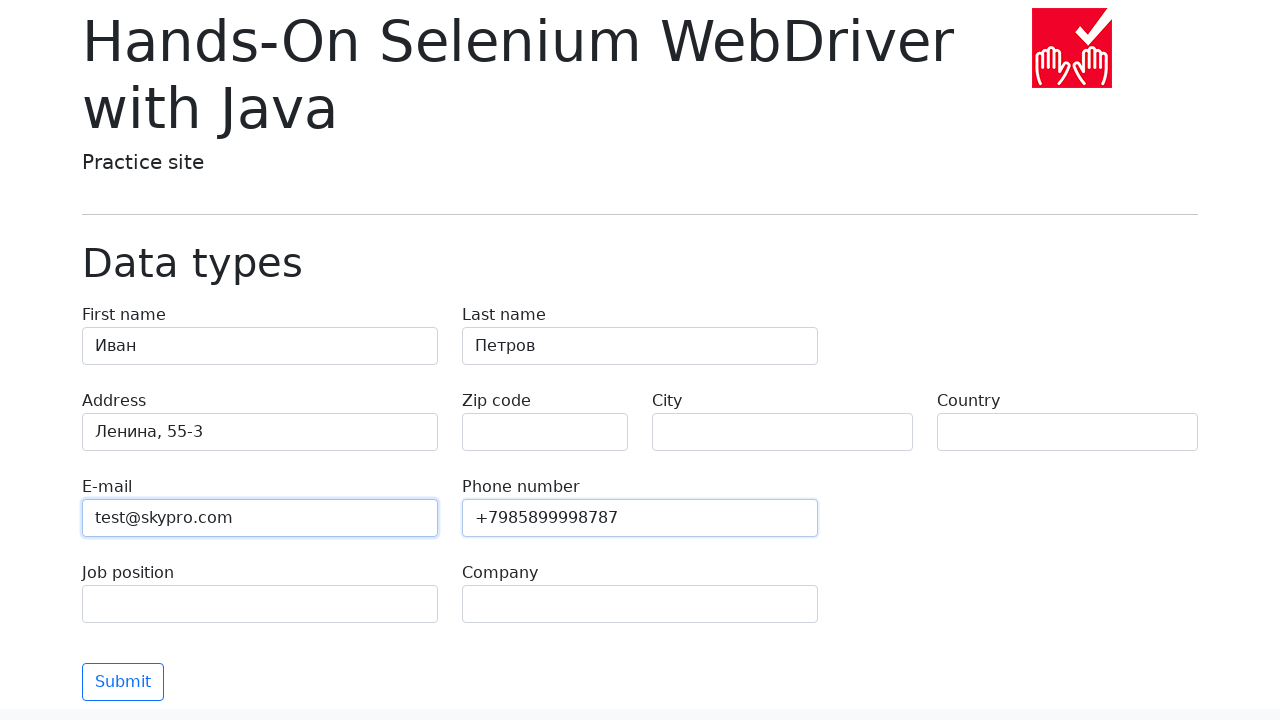

Waited for field 'zip-code' to be available
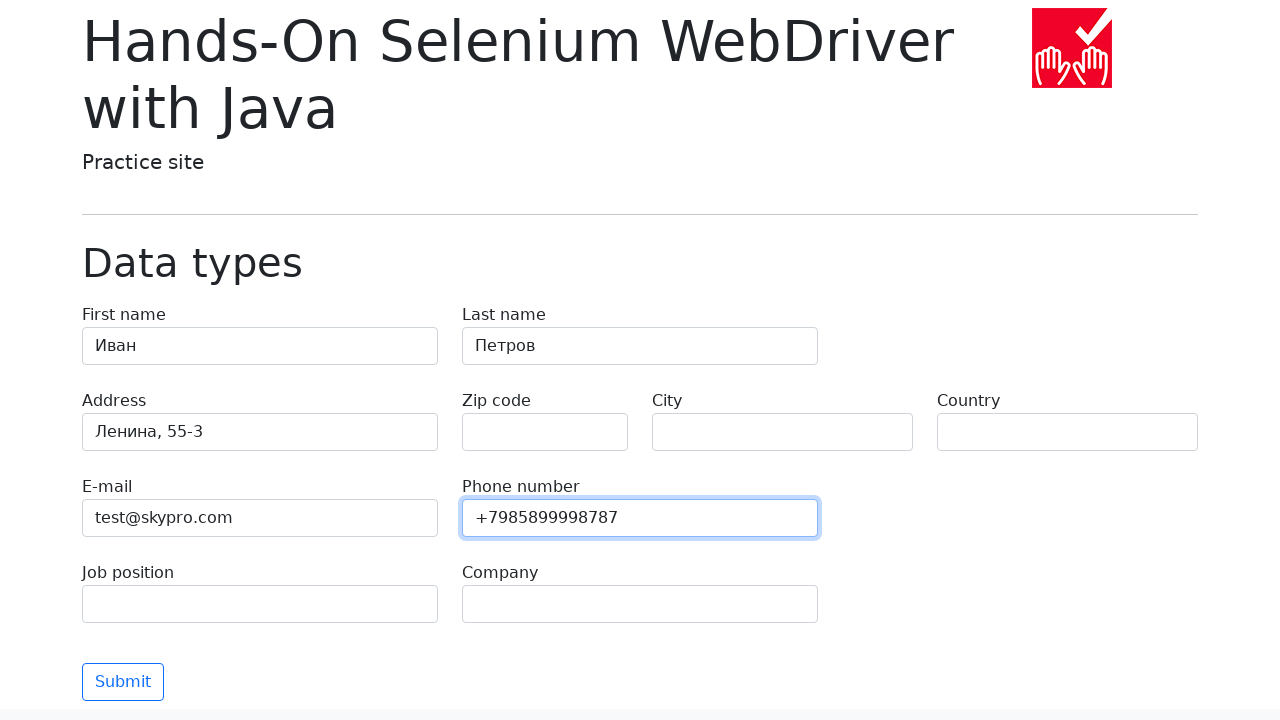

Filled field 'zip-code' with value: '' on input[name='zip-code']
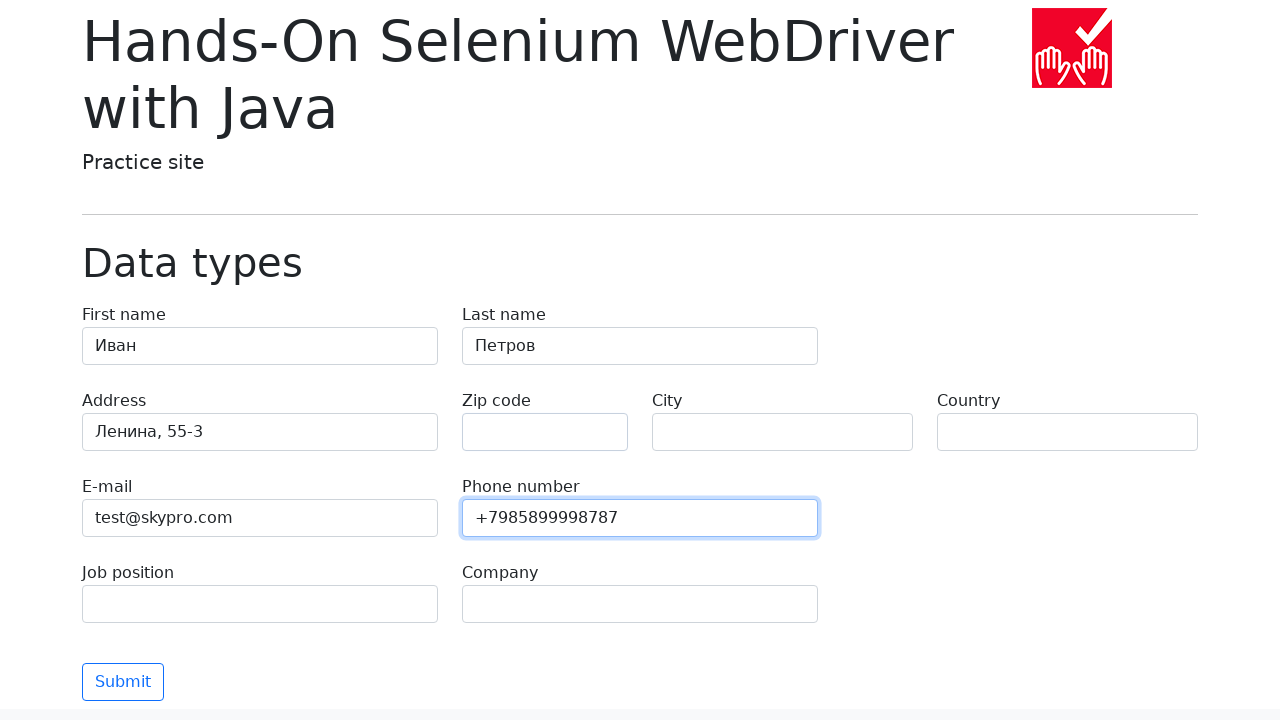

Waited for field 'city' to be available
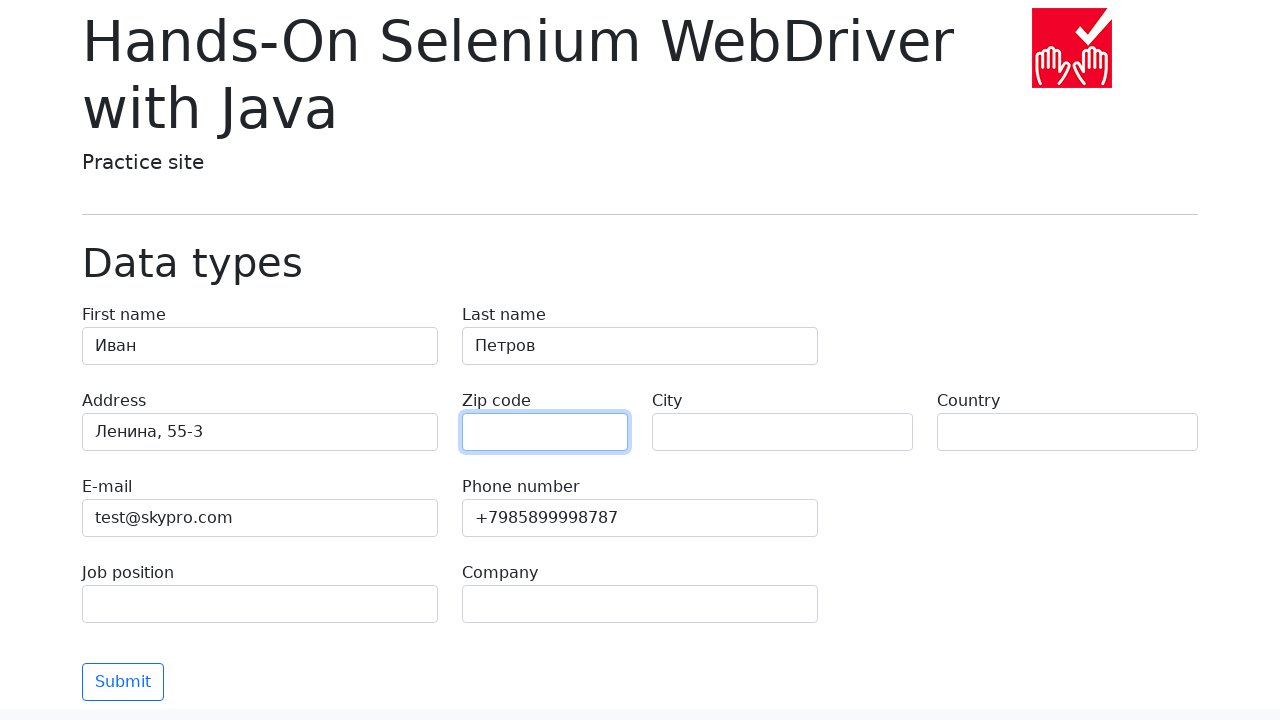

Filled field 'city' with value: 'Москва' on input[name='city']
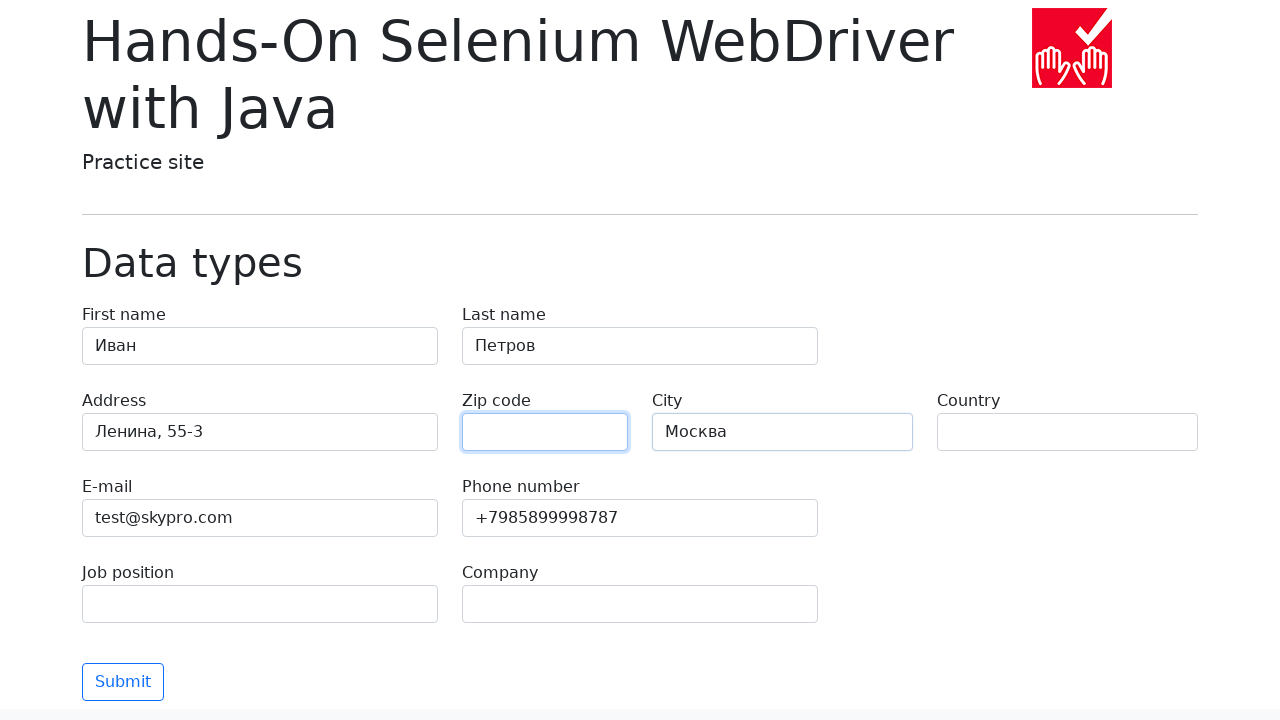

Waited for field 'country' to be available
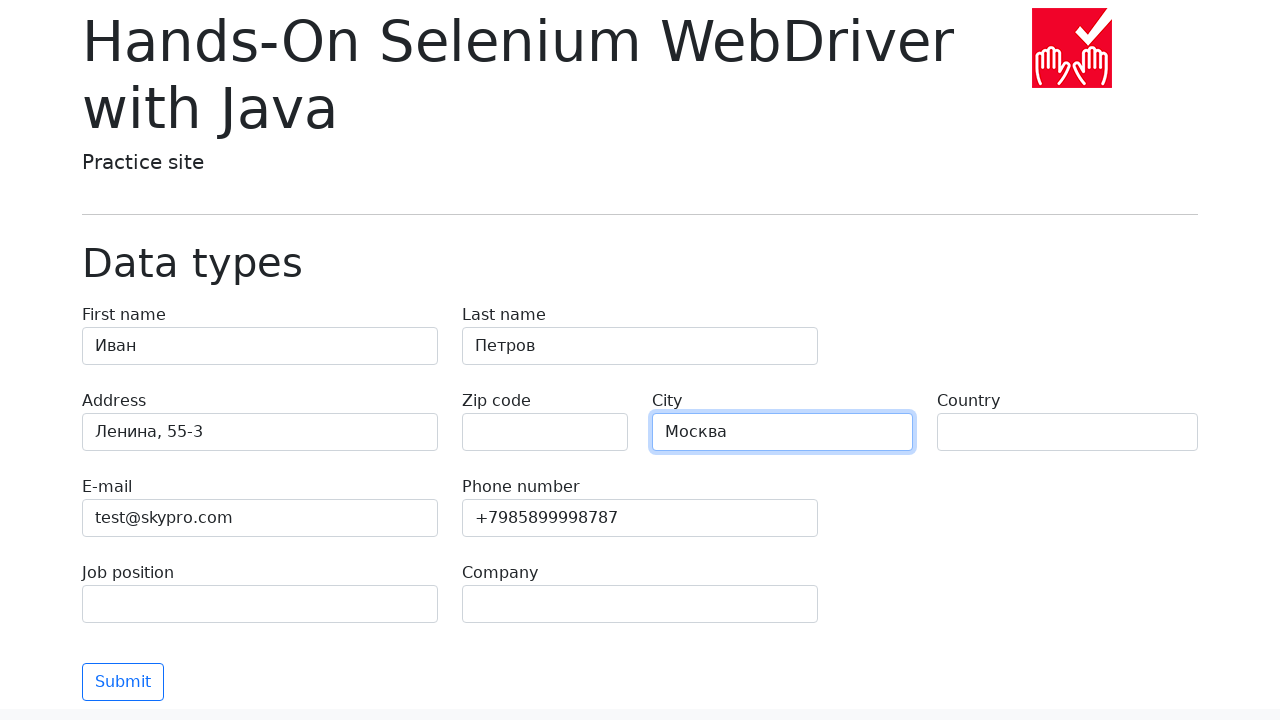

Filled field 'country' with value: 'Россия' on input[name='country']
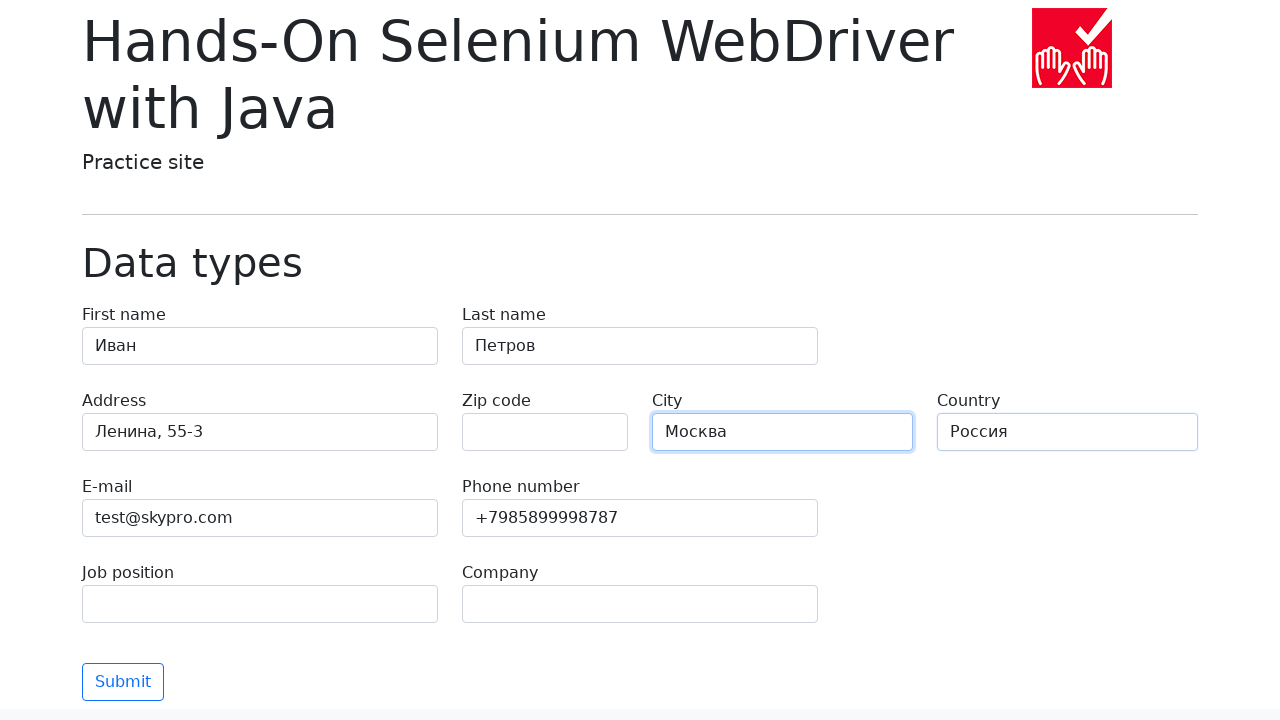

Waited for field 'job-position' to be available
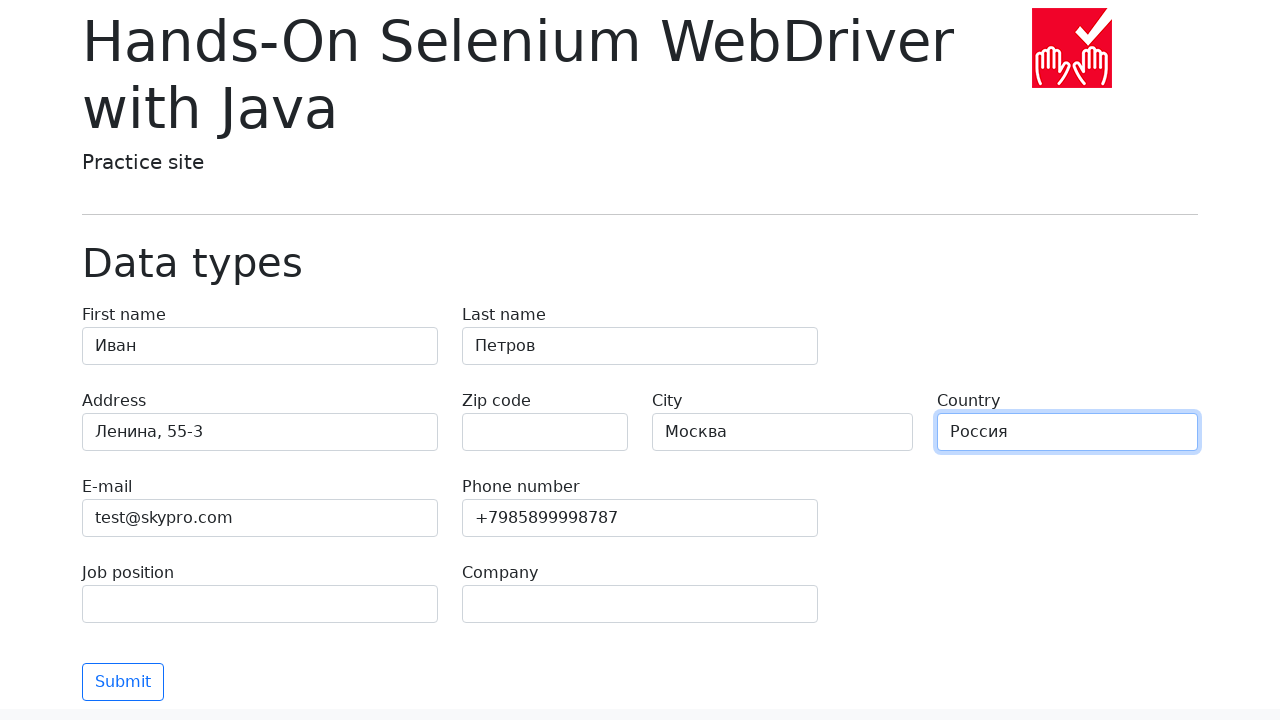

Filled field 'job-position' with value: 'QA' on input[name='job-position']
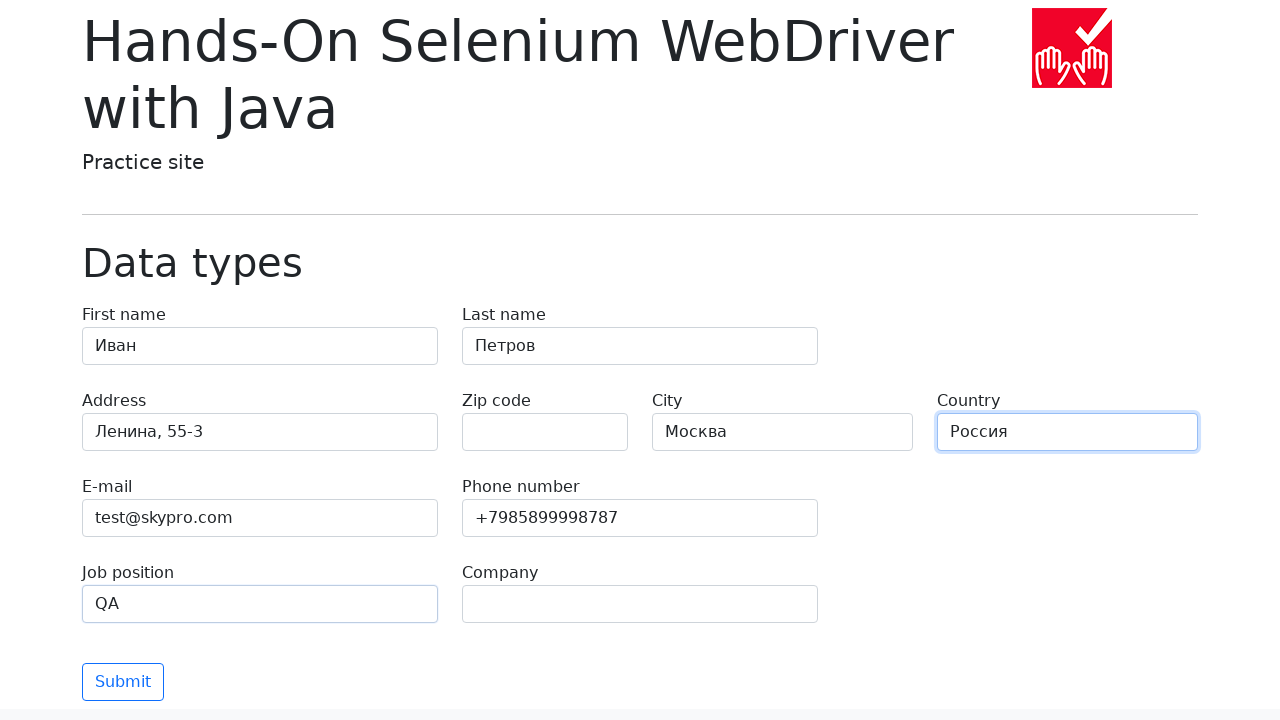

Waited for field 'company' to be available
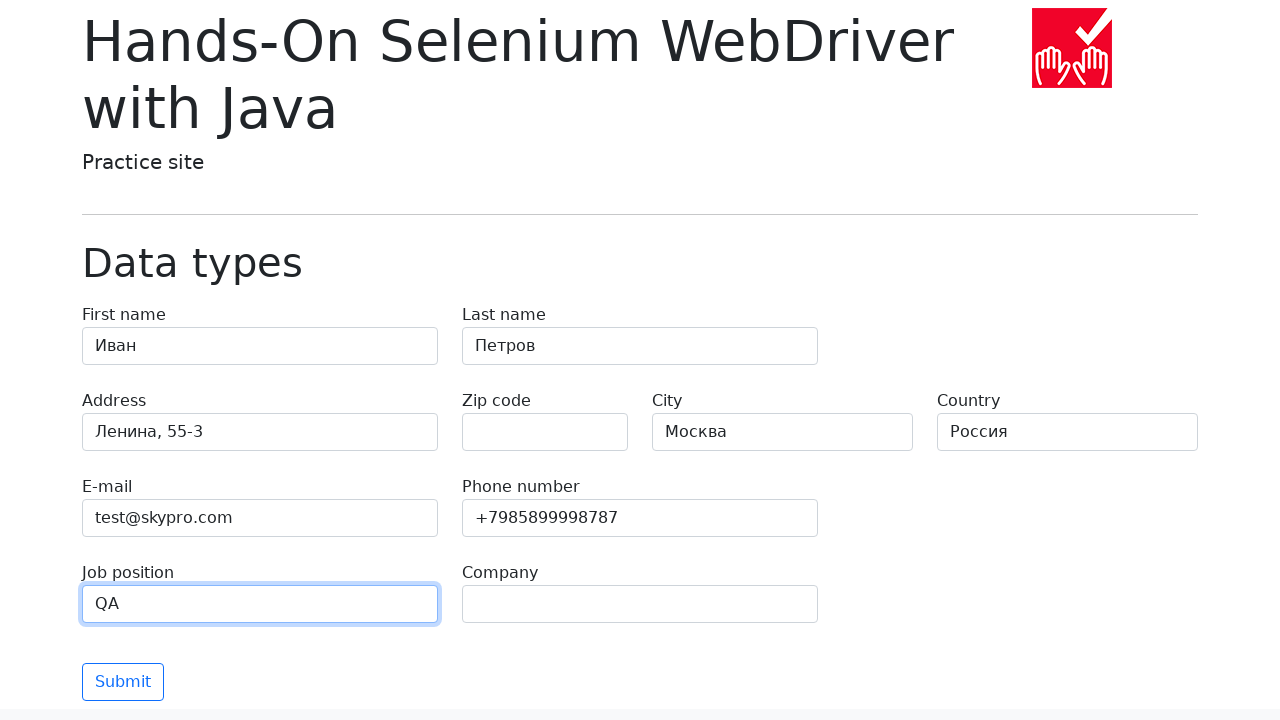

Filled field 'company' with value: 'SkyPro' on input[name='company']
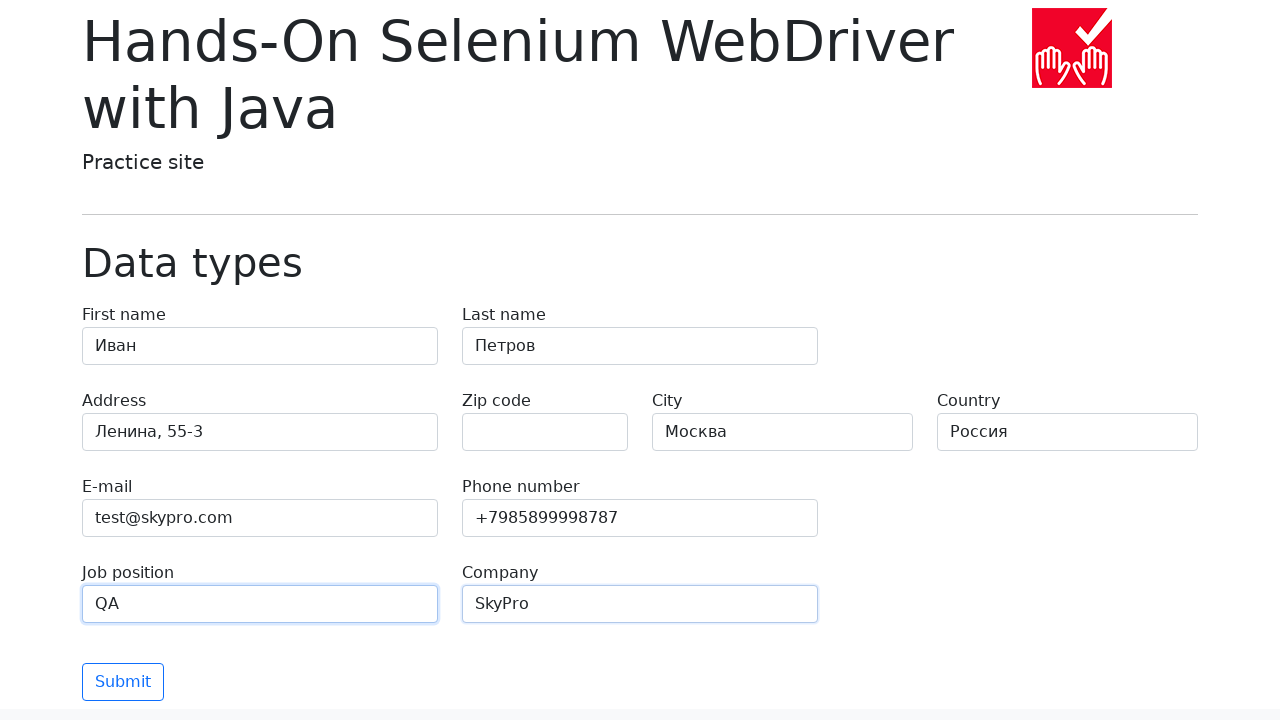

Clicked the submit button to submit the form at (123, 682) on button[type='submit']
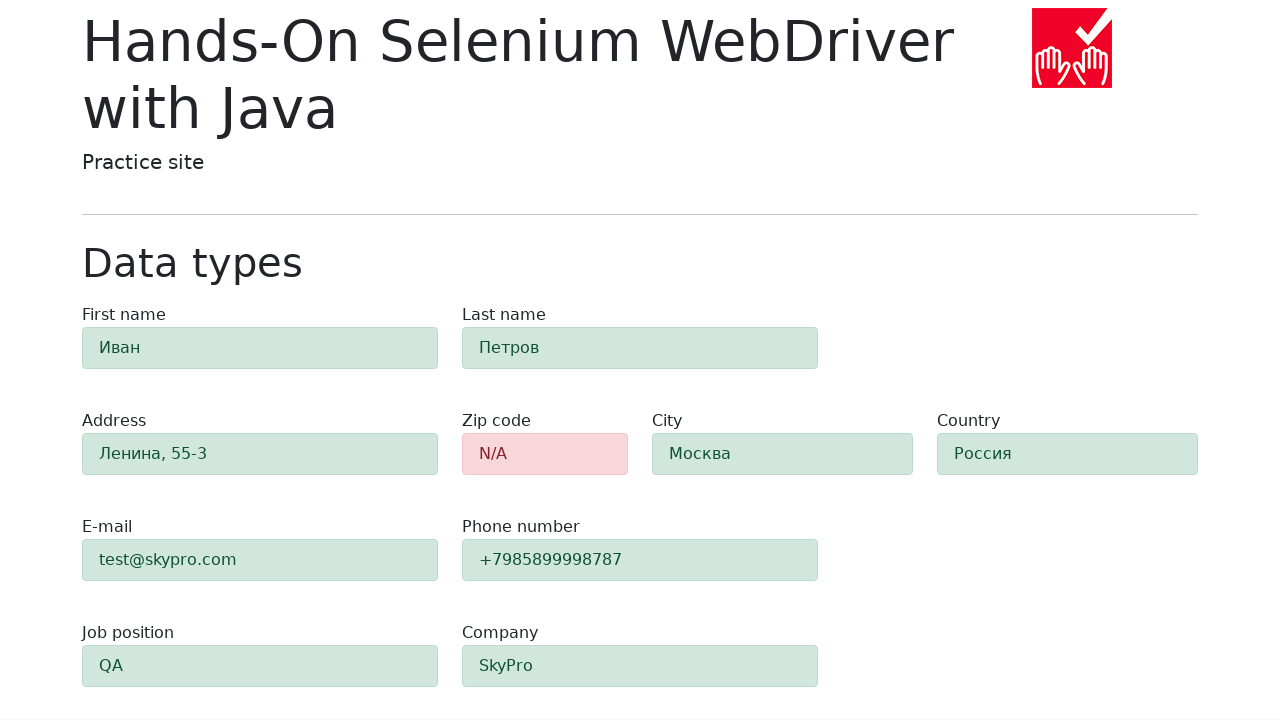

Form validation completed, first-name field shows success styling
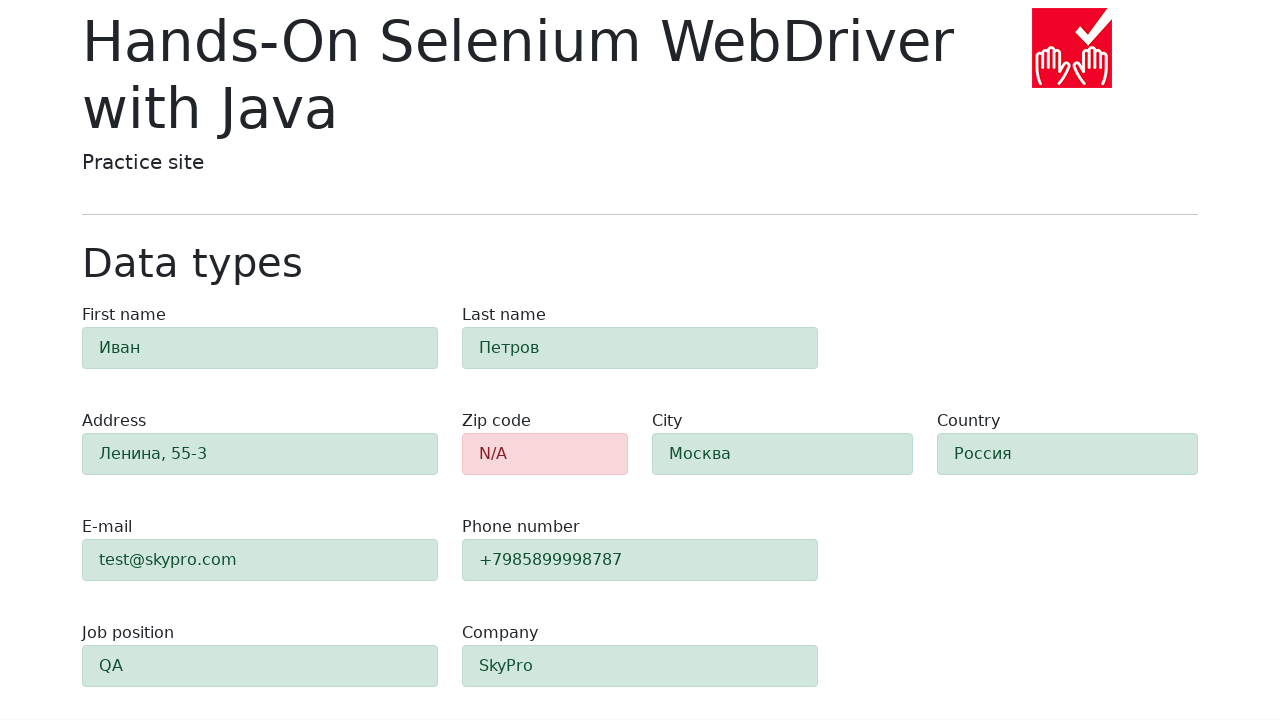

Verified that empty zip-code field shows error styling
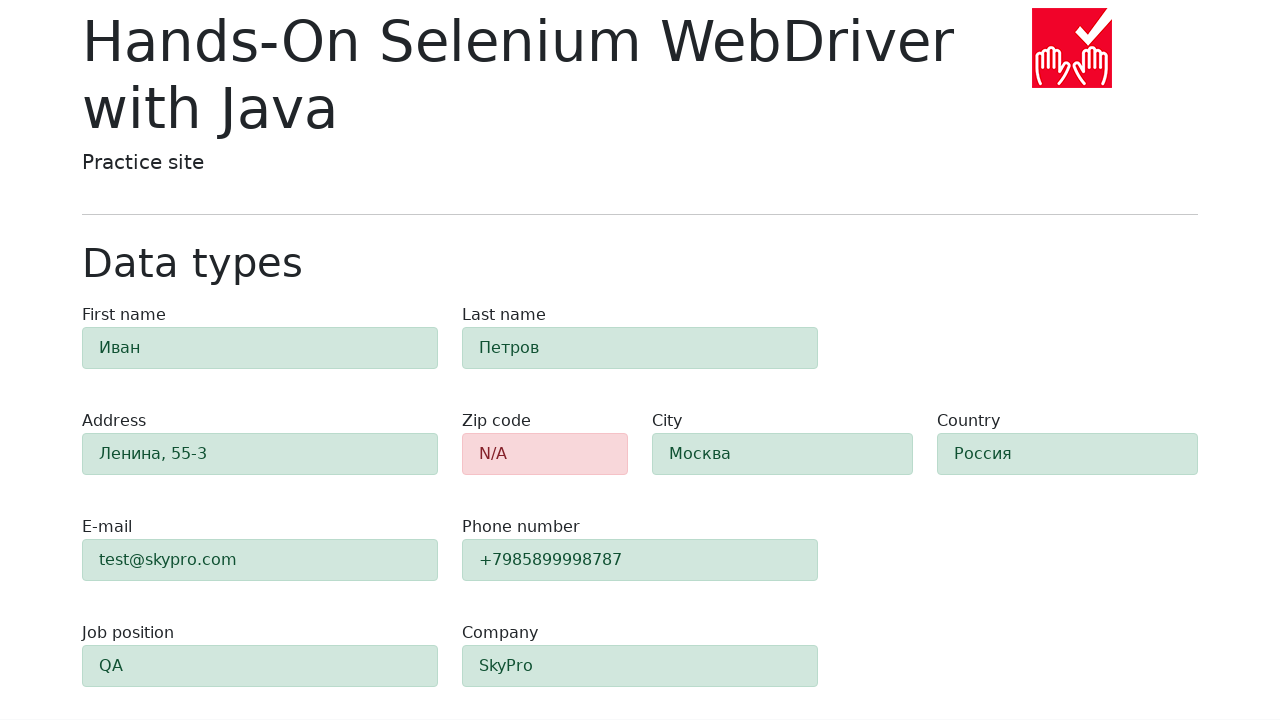

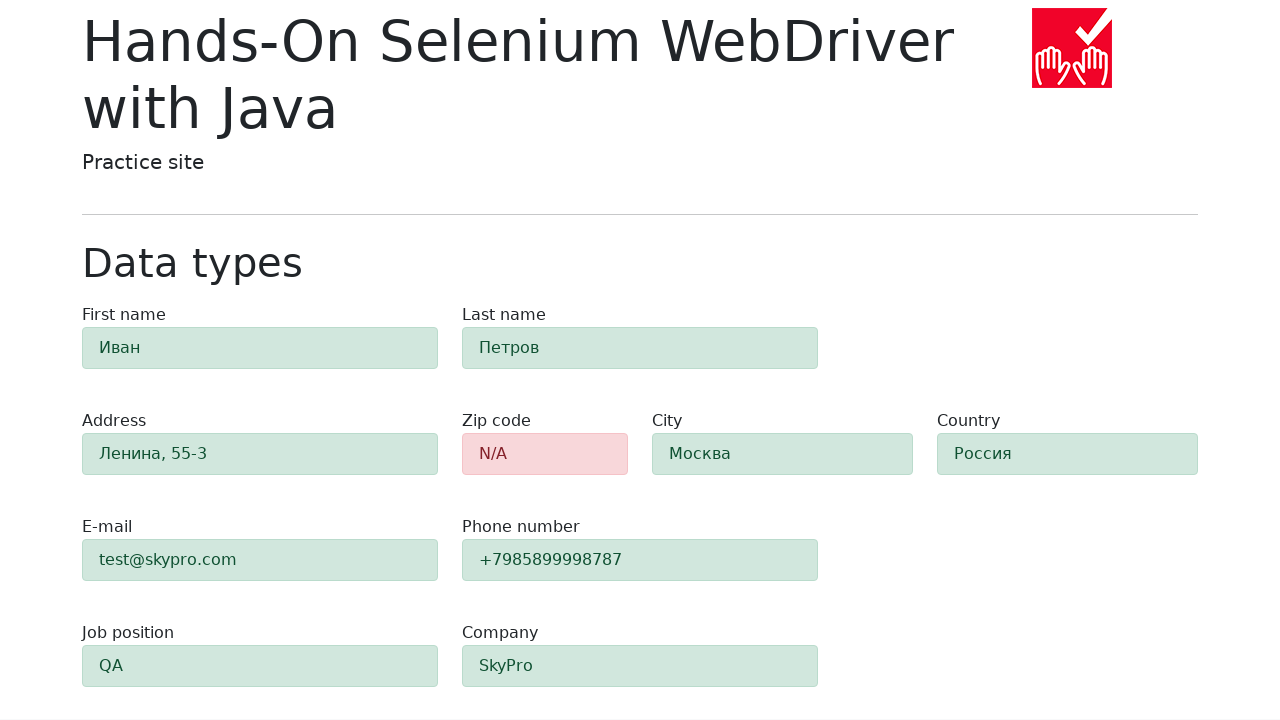